Tests that clicking the Email column header sorts the email values in ascending alphabetical order

Starting URL: http://the-internet.herokuapp.com/tables

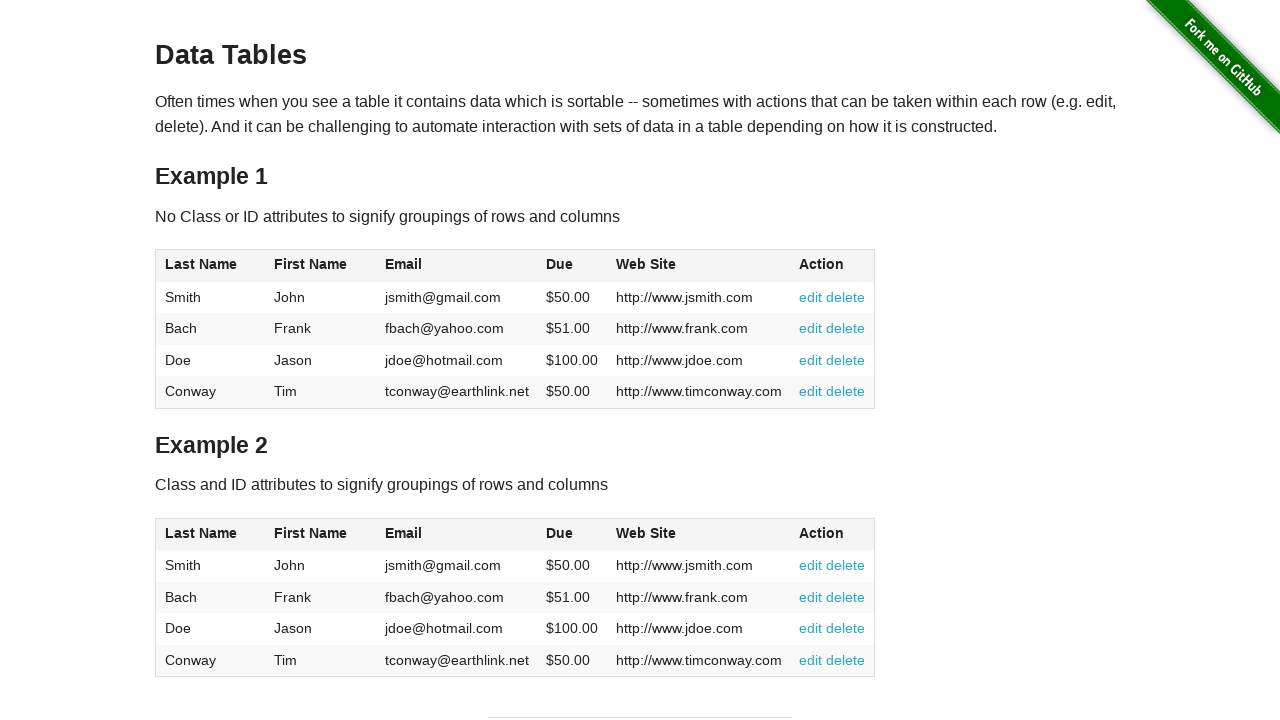

Clicked Email column header to sort at (457, 266) on #table1 thead tr th:nth-of-type(3)
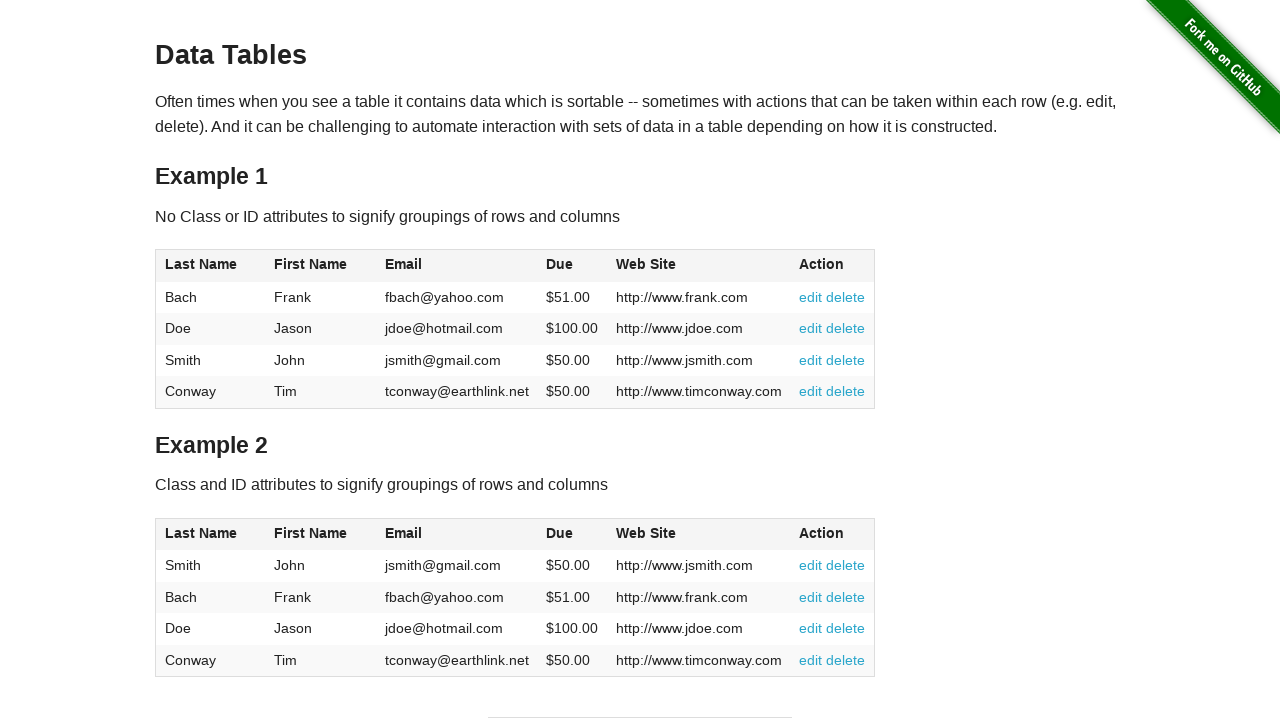

Email column data loaded after sort
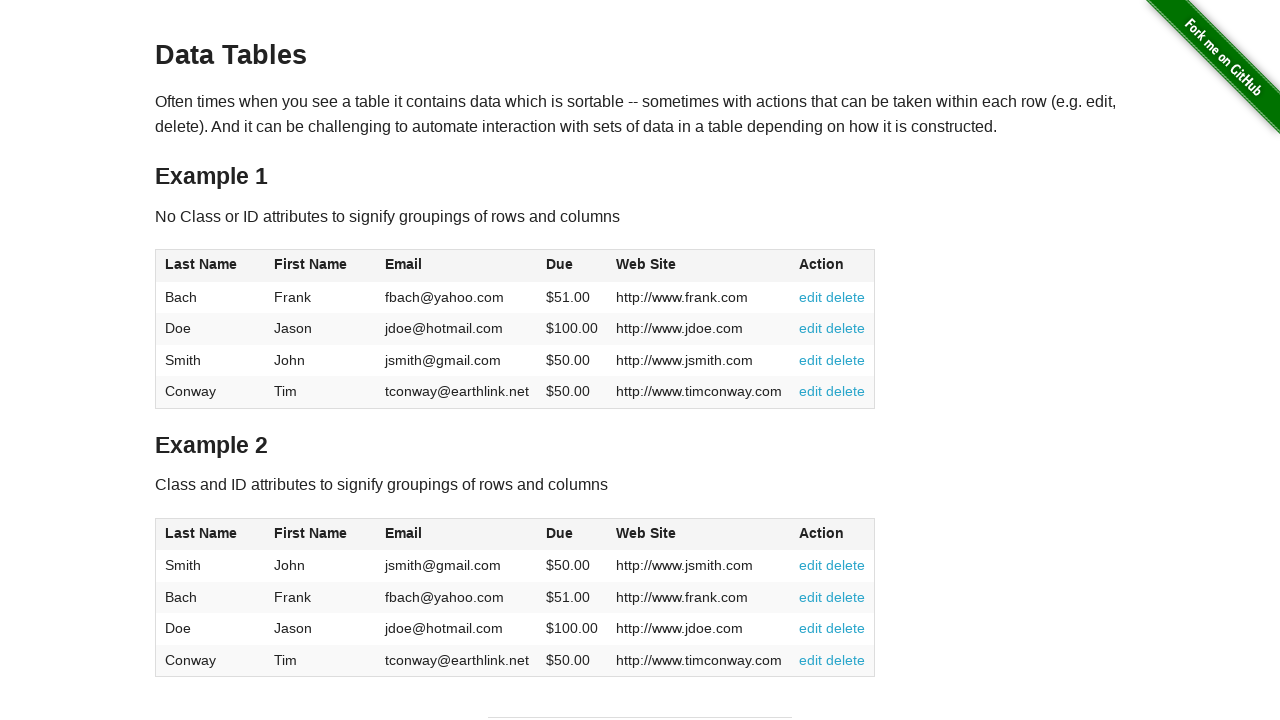

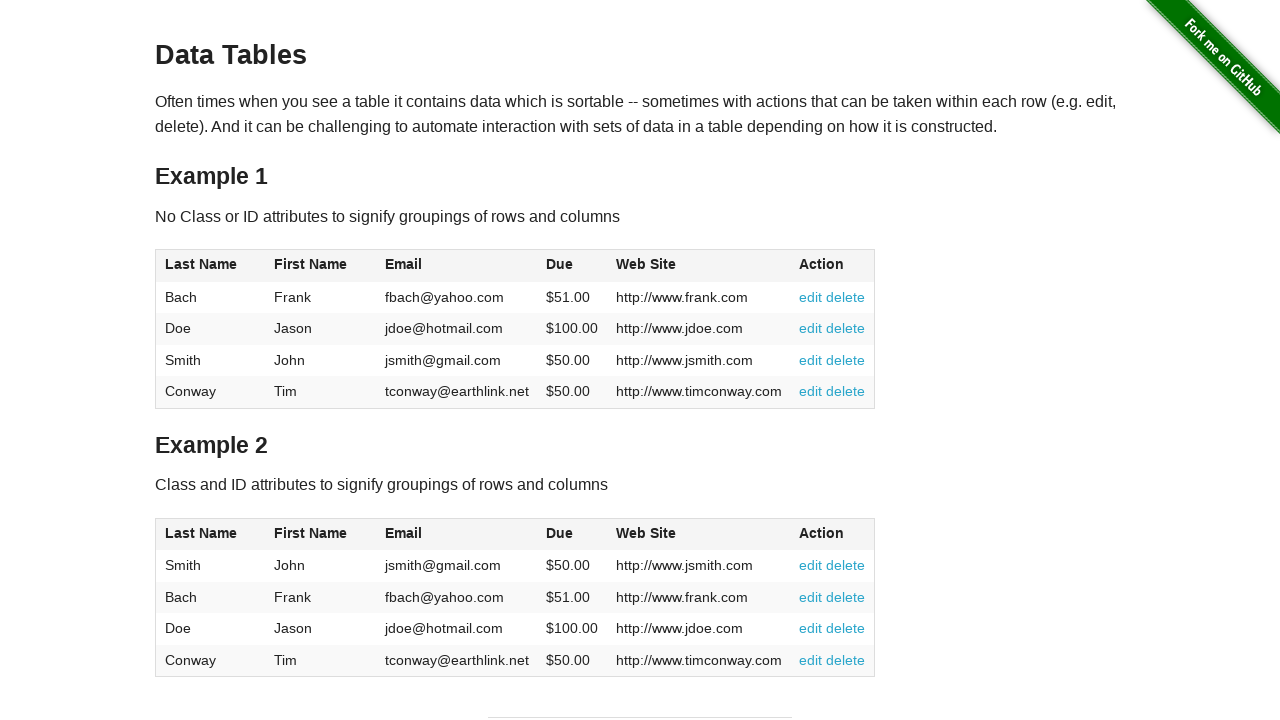